Launches browser and navigates to W3Schools homepage

Starting URL: https://www.w3schools.com/

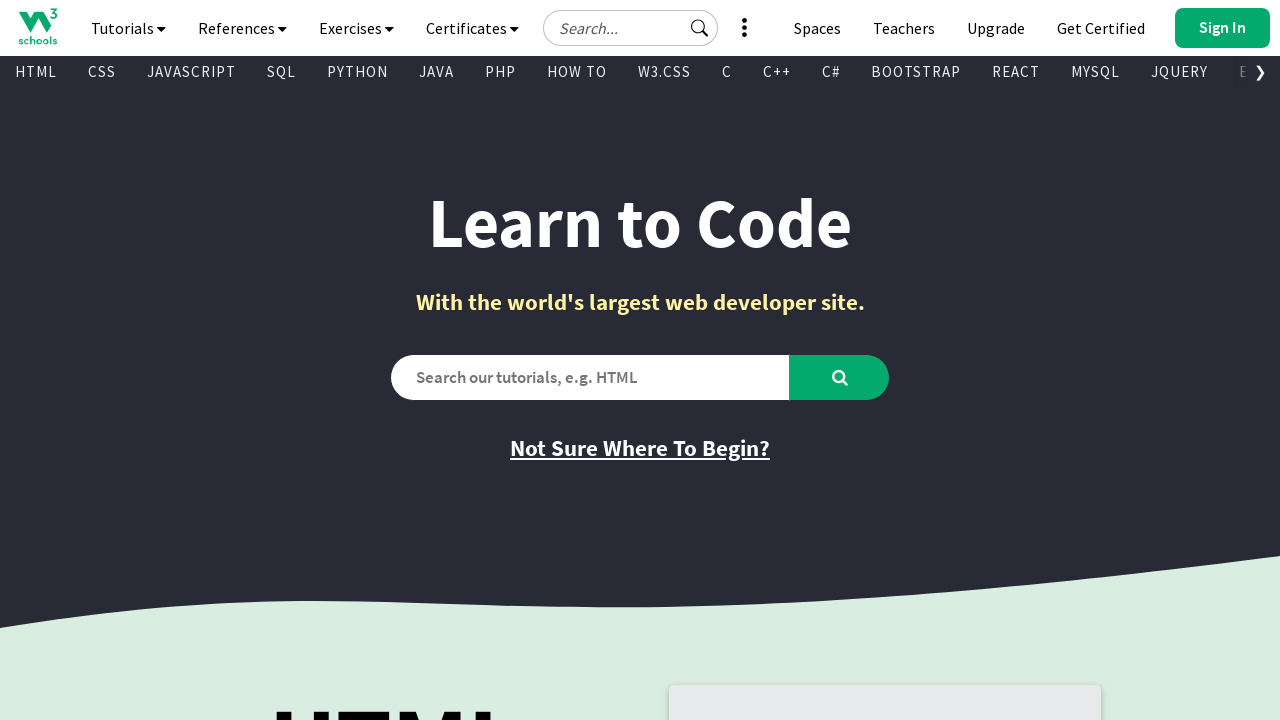

Navigated to W3Schools homepage
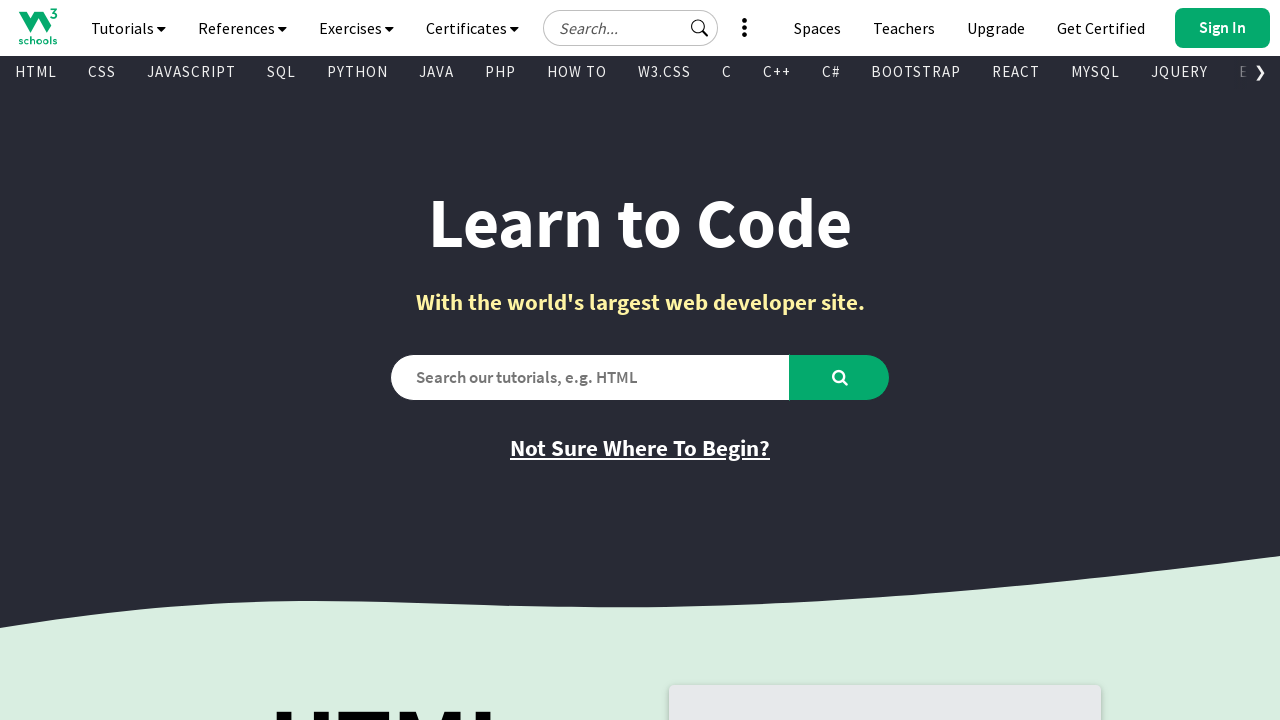

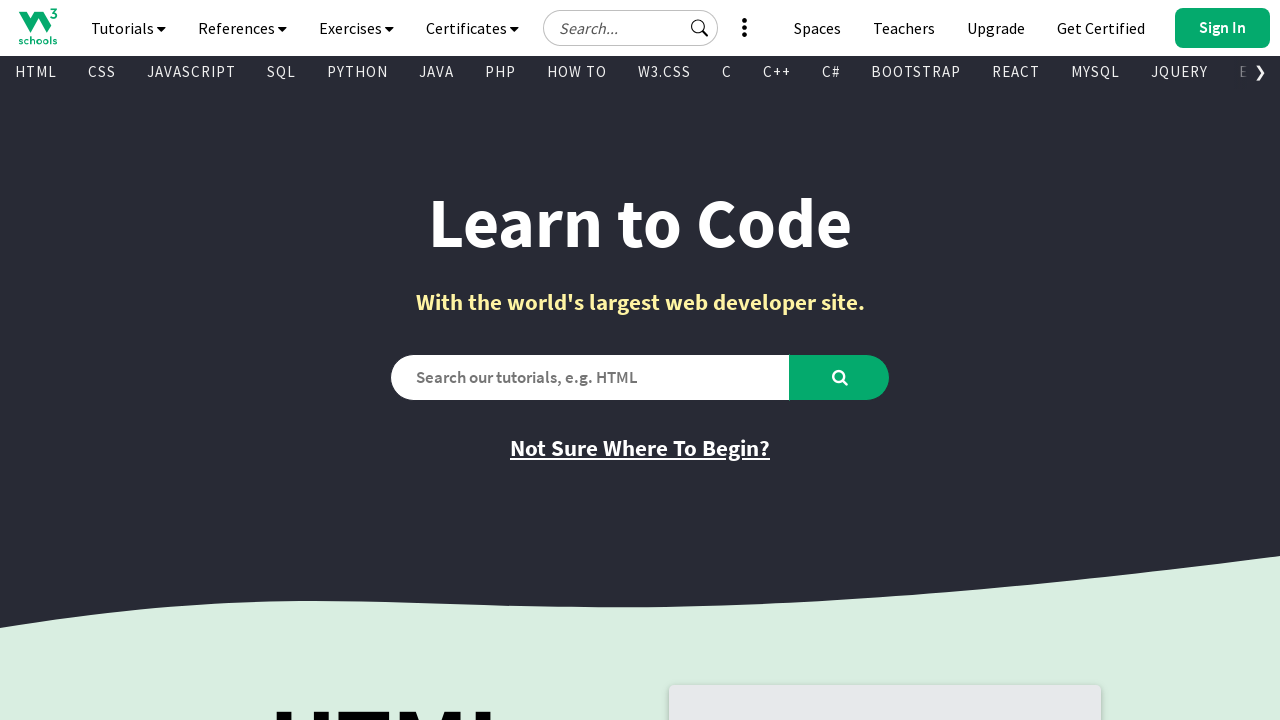